Tests explicit wait functionality by clicking a button that starts a timer and waiting for specific text to appear on the page

Starting URL: https://seleniumpractise.blogspot.com/2016/08/how-to-use-explicit-wait-in-selenium.html

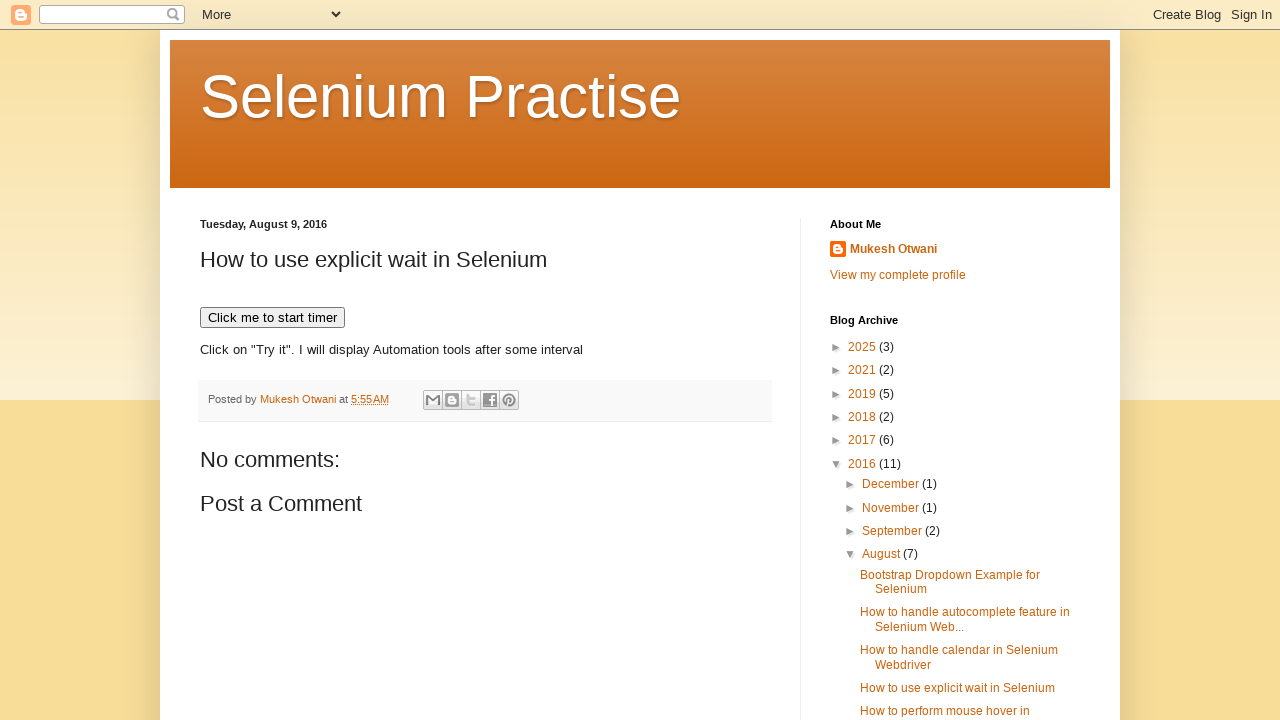

Navigated to explicit wait demo page
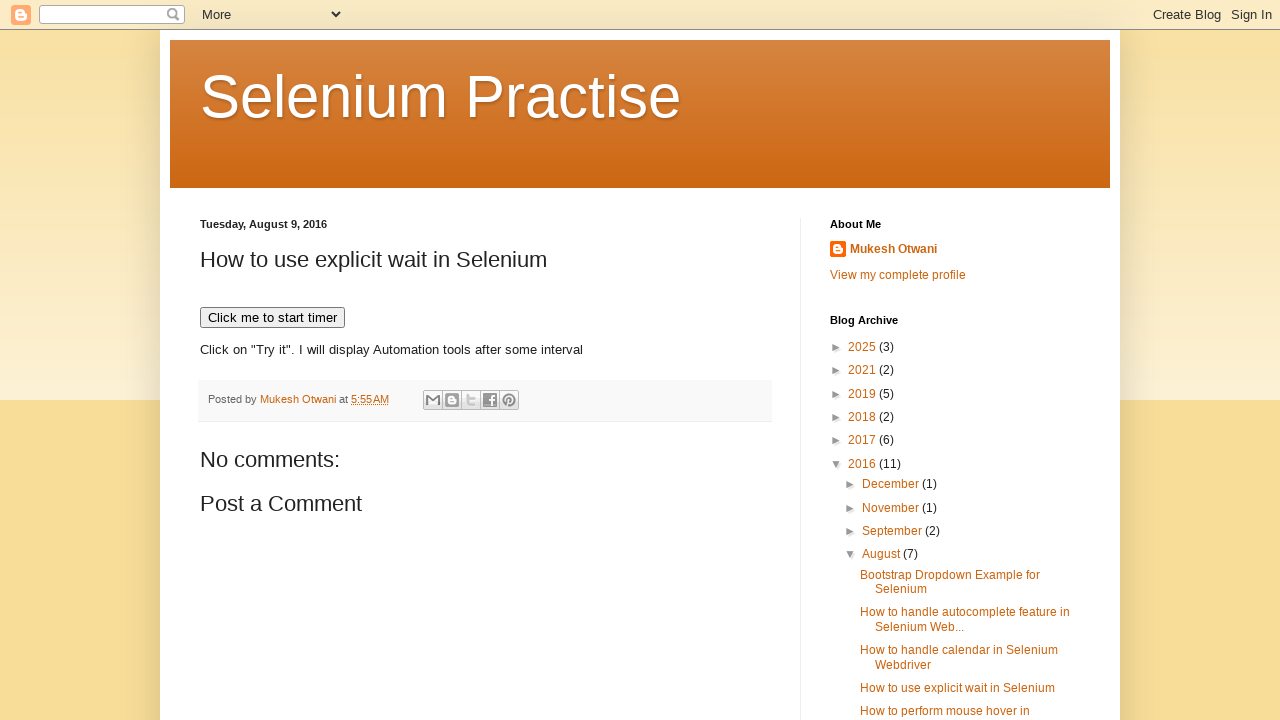

Clicked button to start timer at (272, 318) on xpath=//button[text()='Click me to start timer']
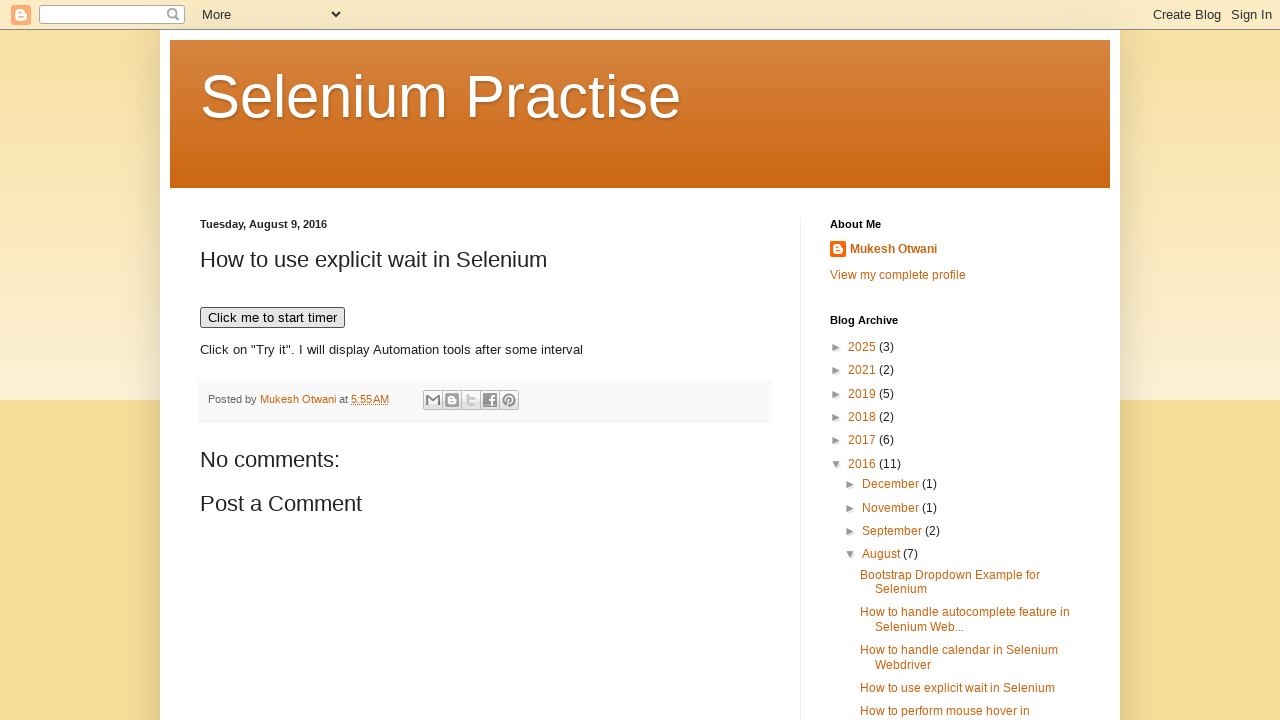

Waited for 'WebDriver' text to appear in demo element
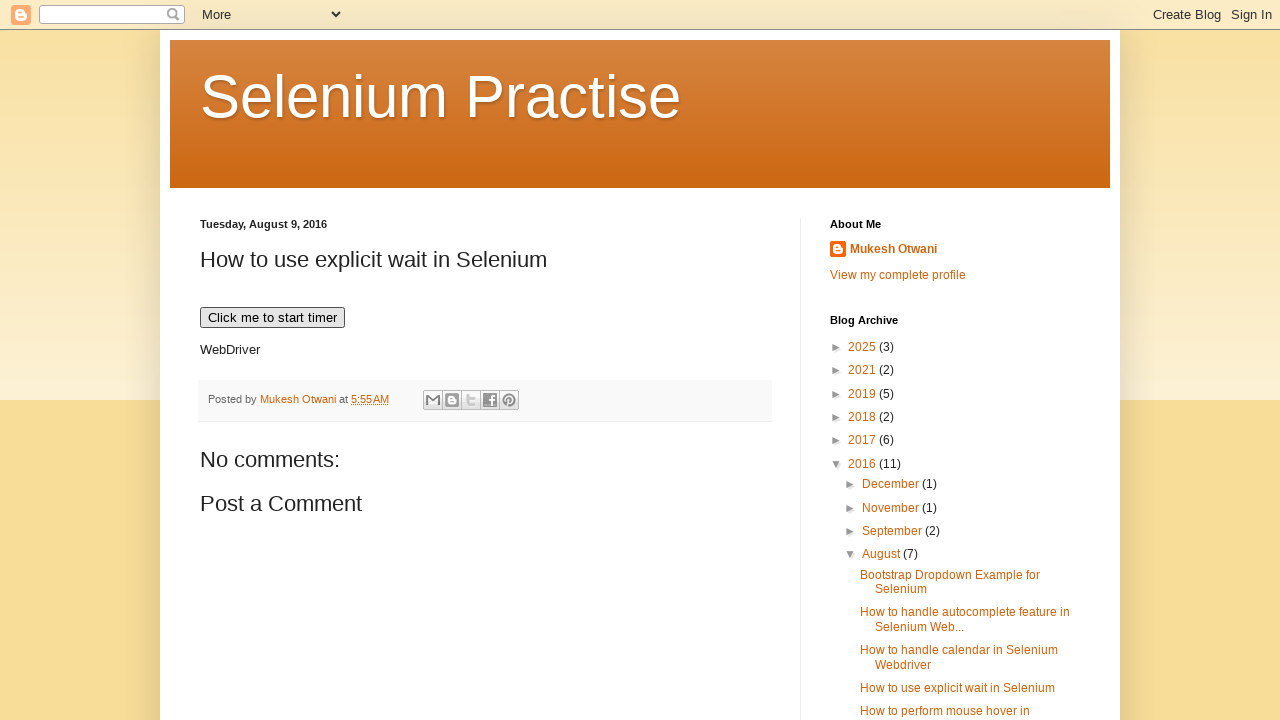

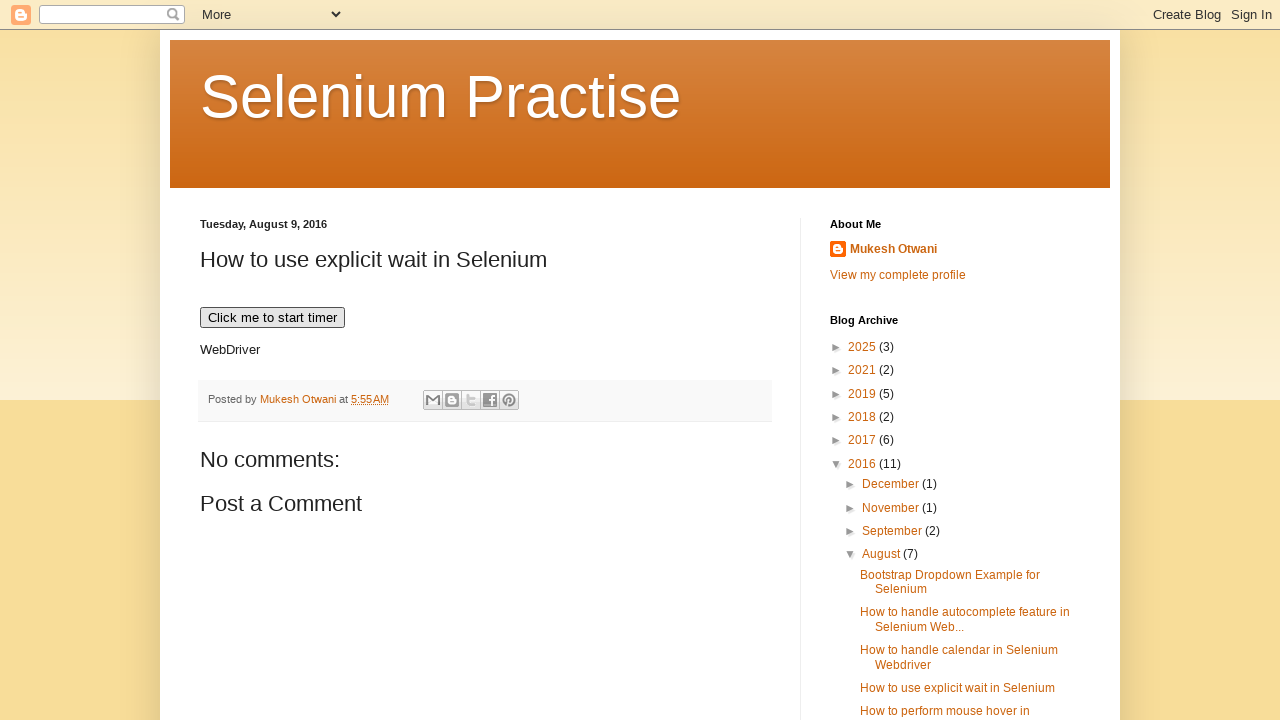